Tests dynamic control functionality by checking if a text field is enabled, clicking a button to enable it, and verifying the field becomes enabled

Starting URL: https://v1.training-support.net/selenium/dynamic-controls

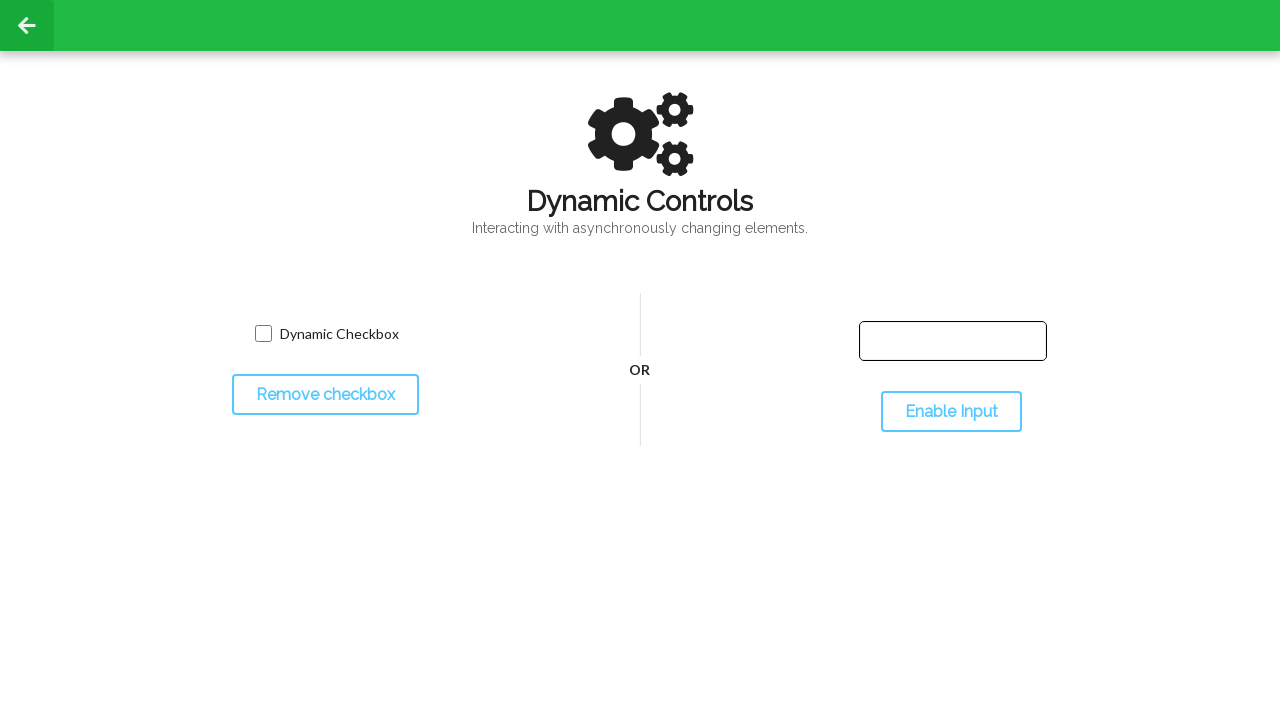

Located the text input field
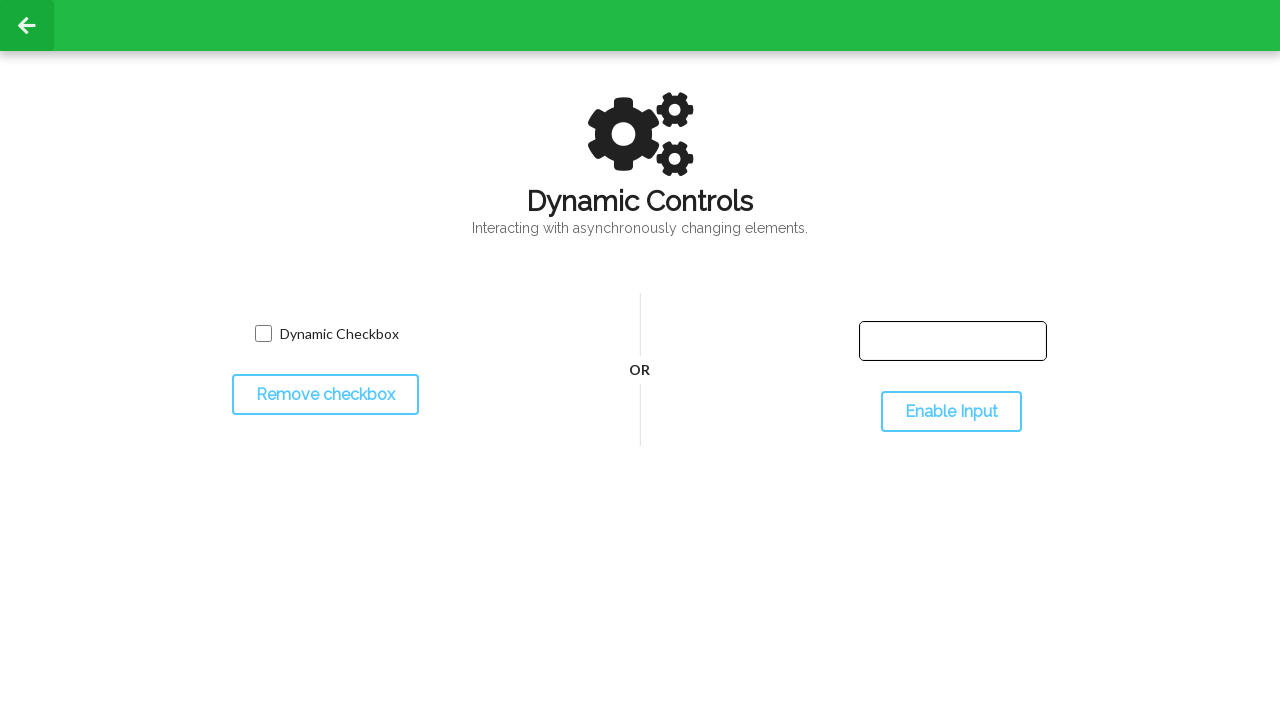

Checked initial state of text field - disabled
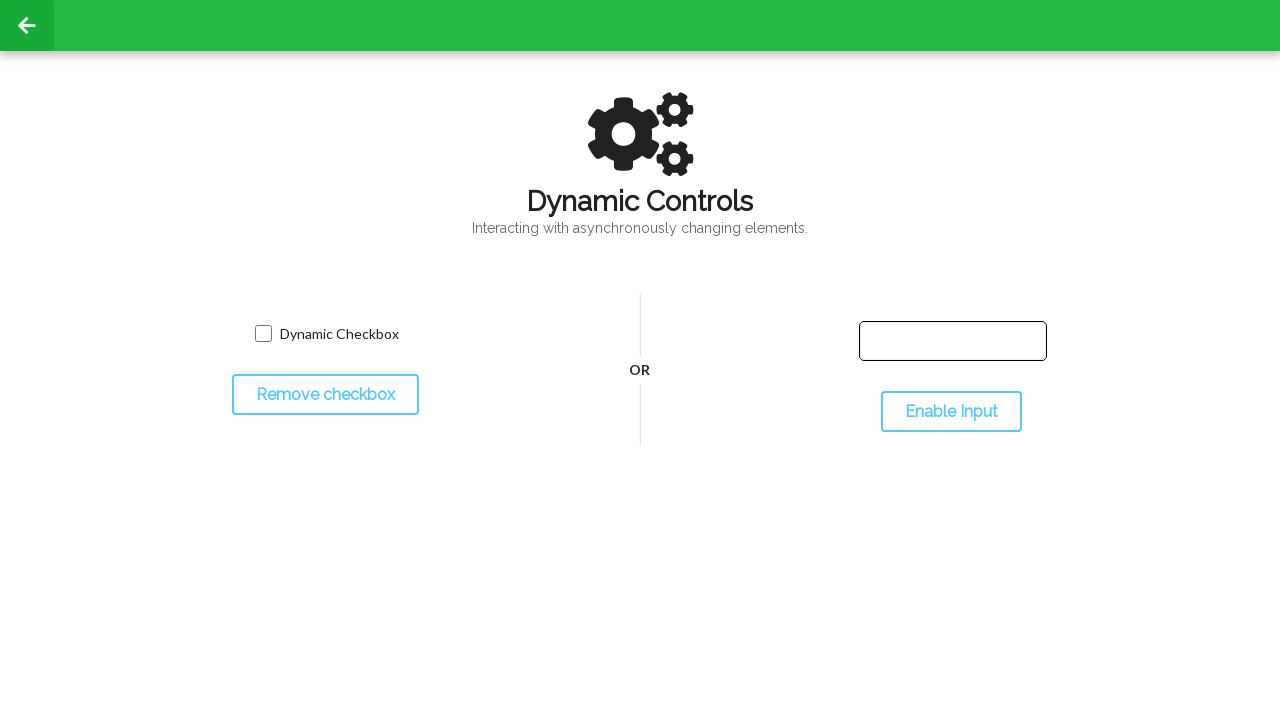

Clicked the 'Enable Input' button at (951, 412) on #toggleInput
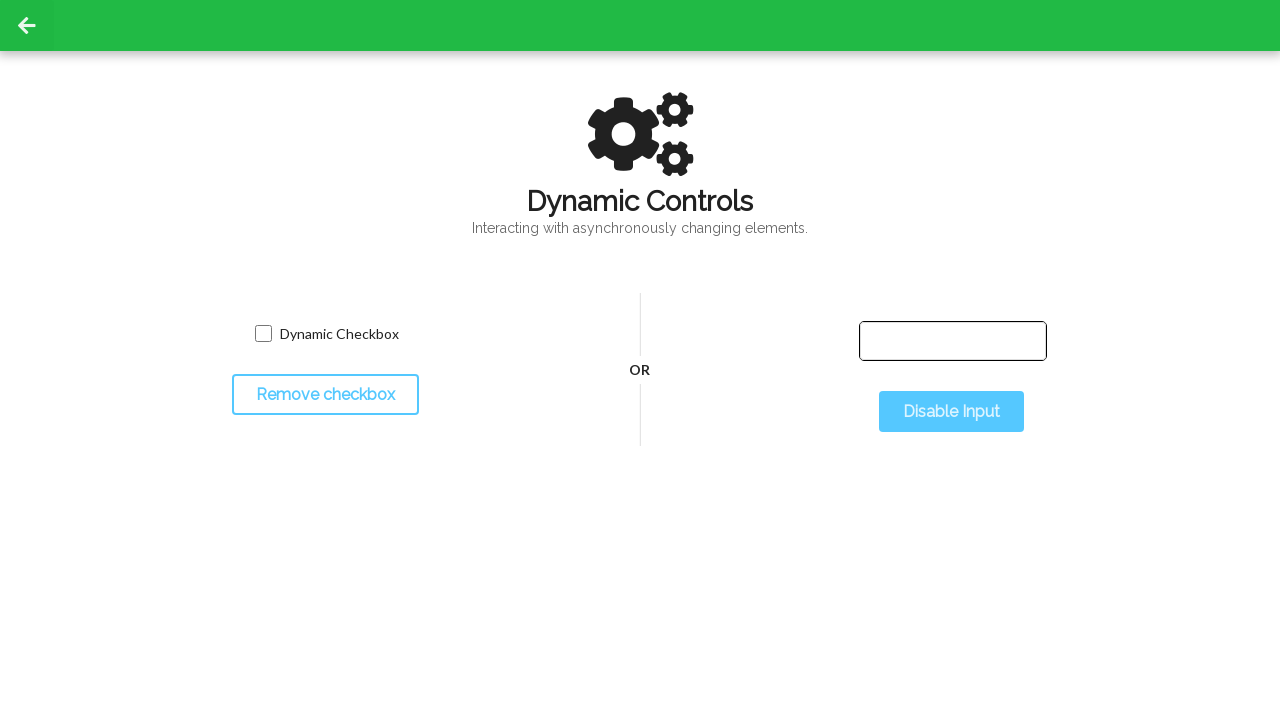

Waited 500ms for text field state to update
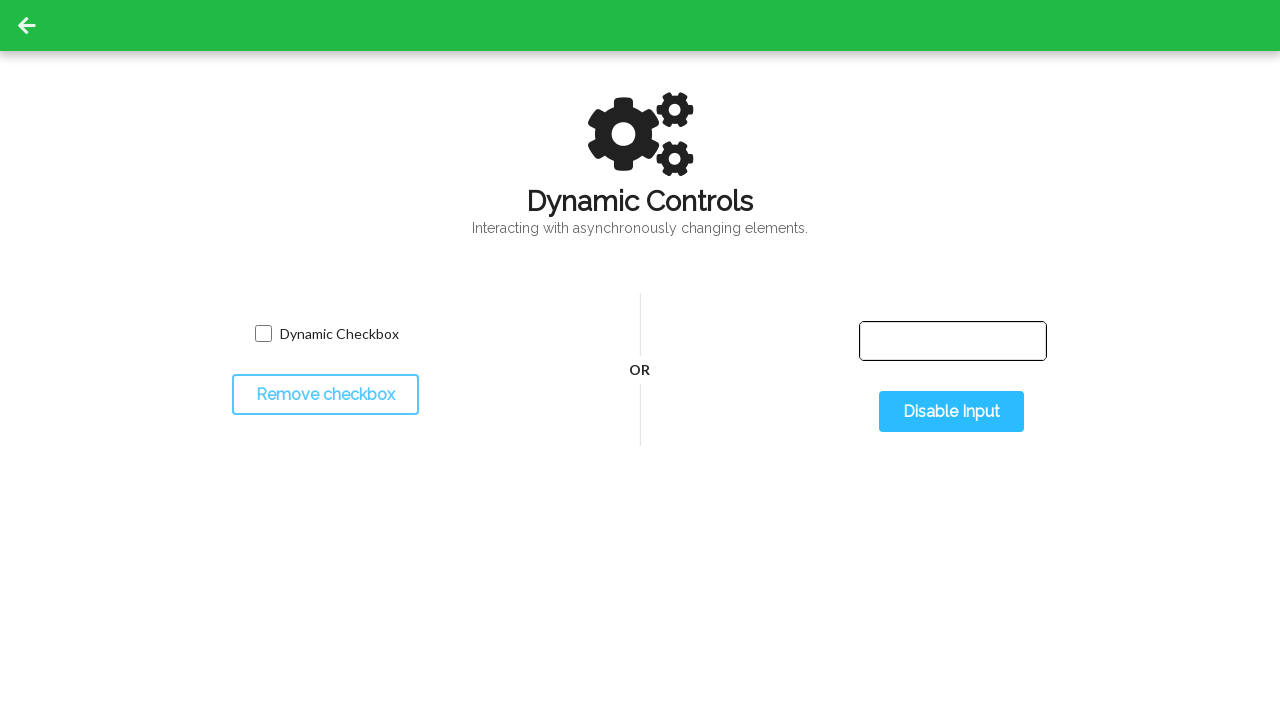

Verified text field is now enabled
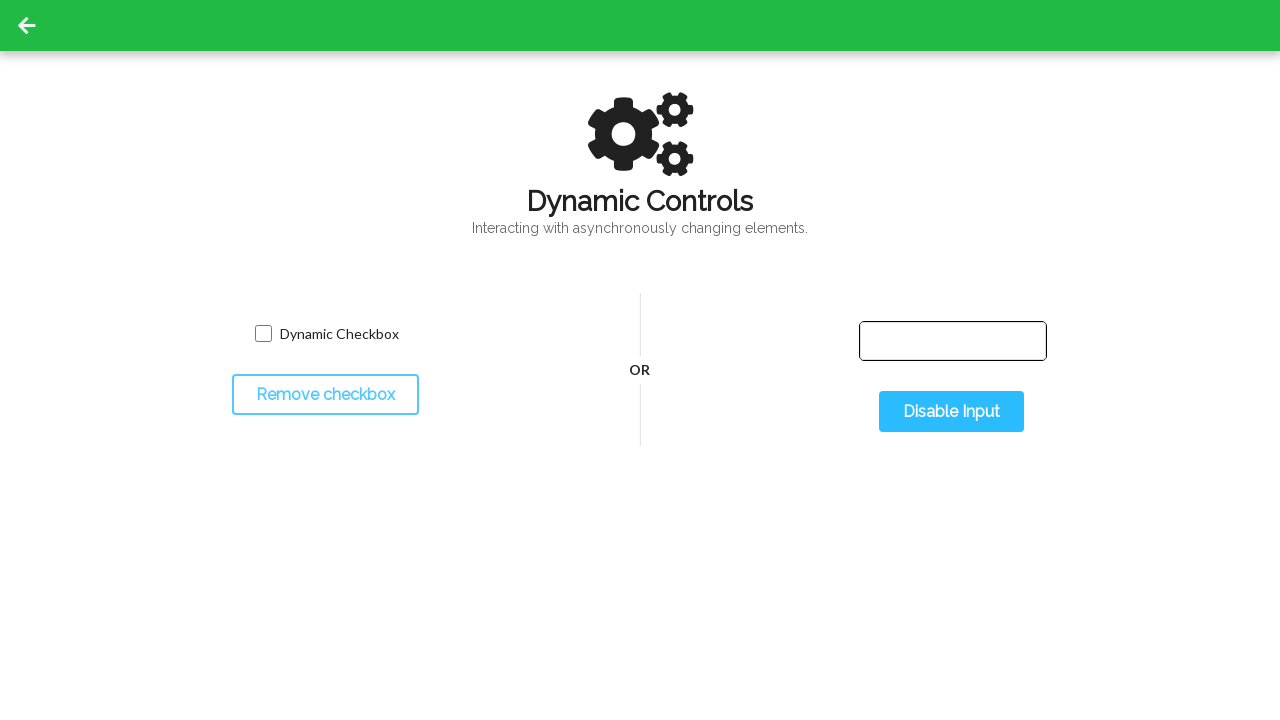

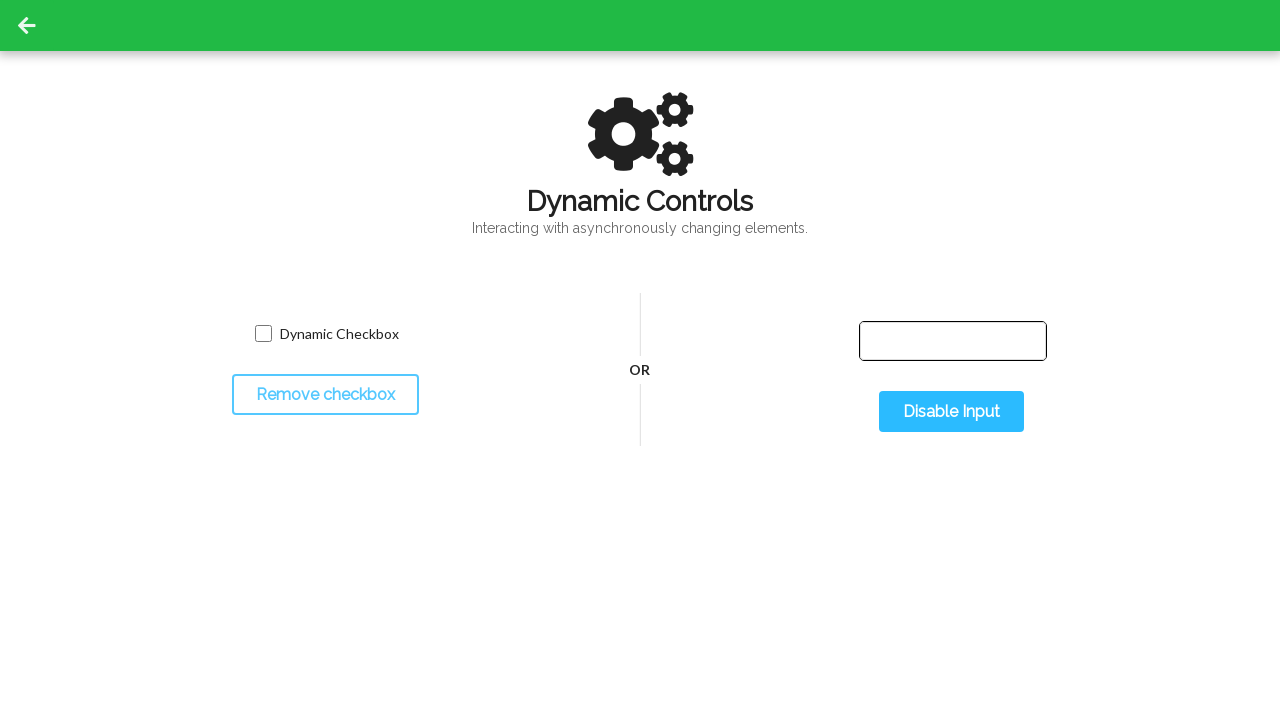